Tests browser navigation functionality by navigating between two websites using forward, back, and refresh operations

Starting URL: https://javagoal.com/

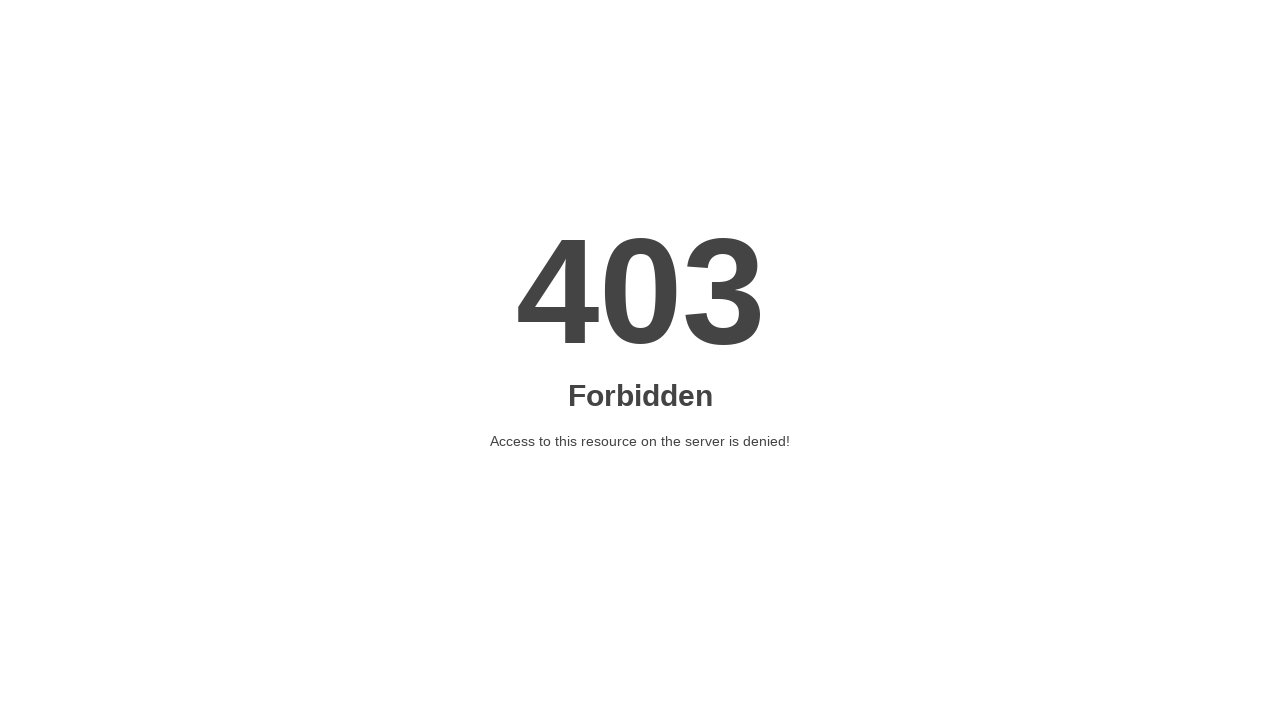

Navigated to YouTube from javagoal.com
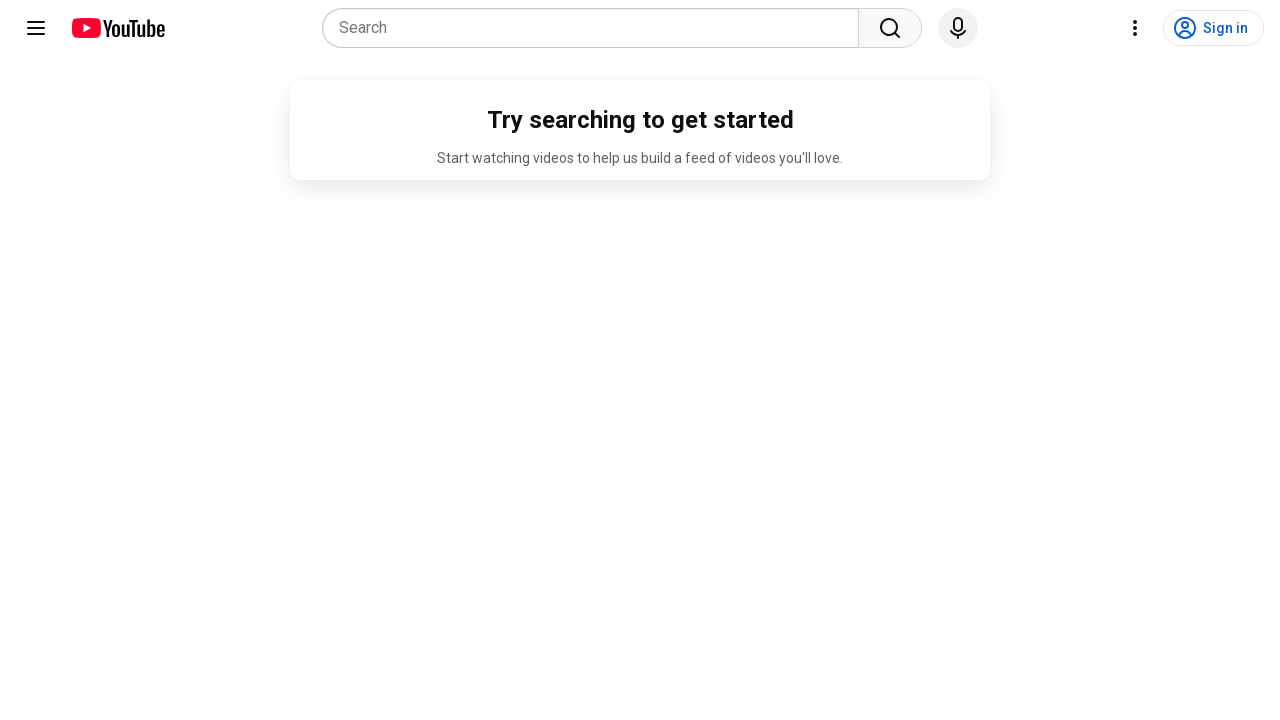

Navigated back to javagoal.com
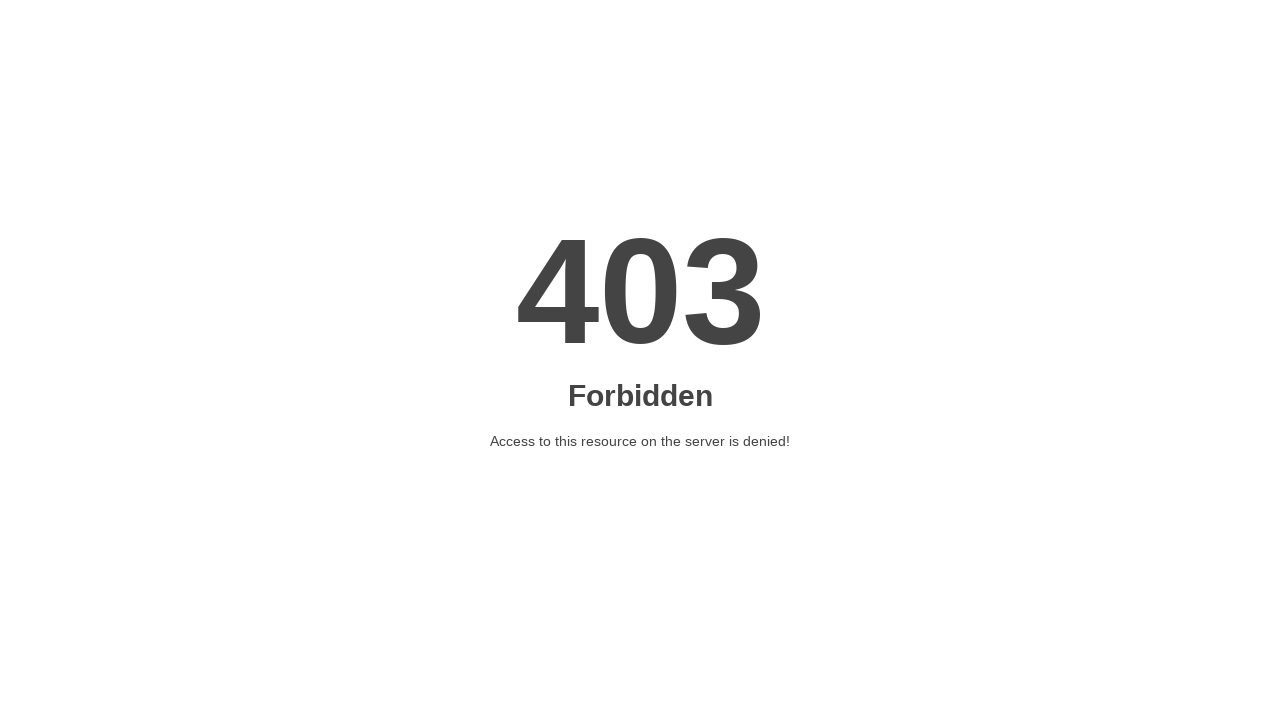

Navigated forward to YouTube
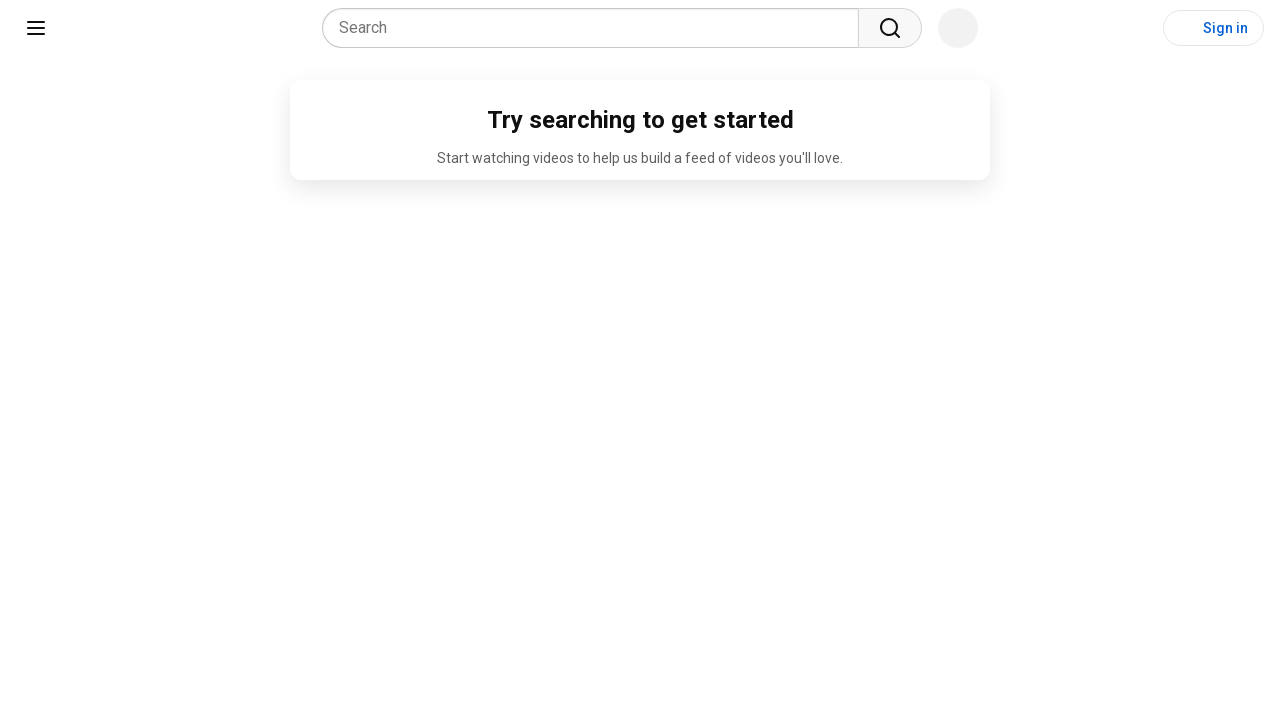

Refreshed the current YouTube page
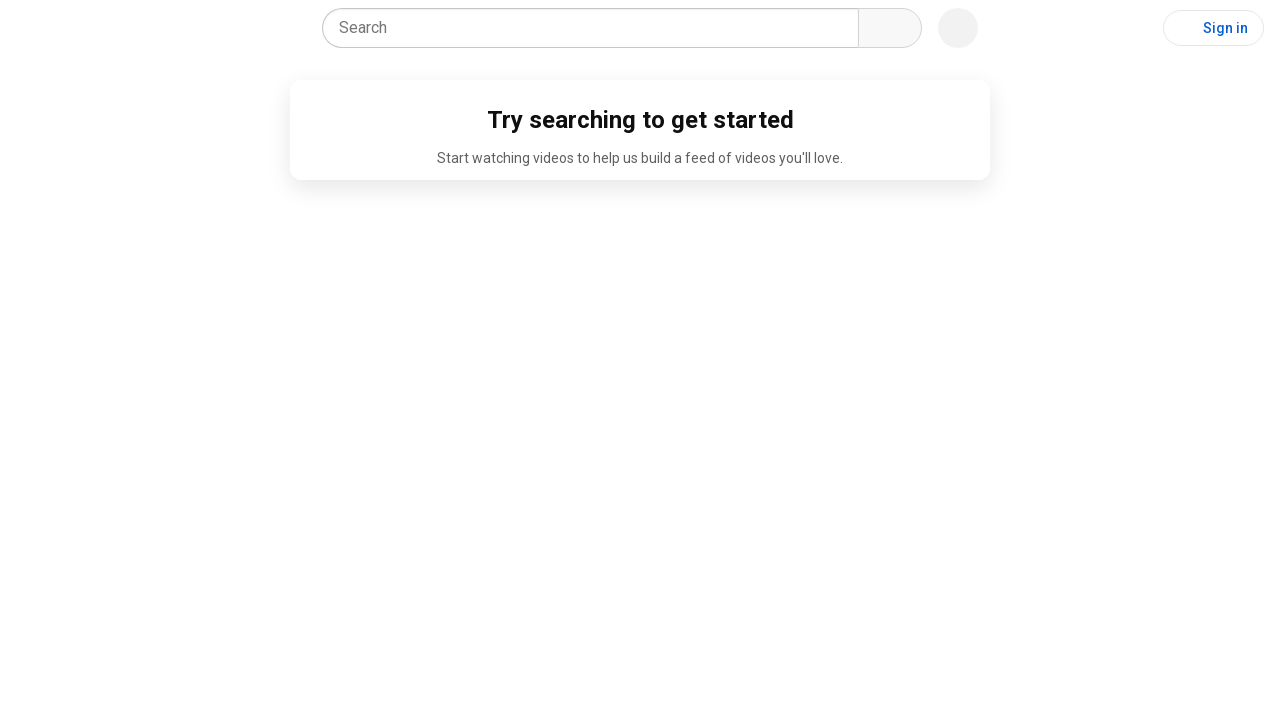

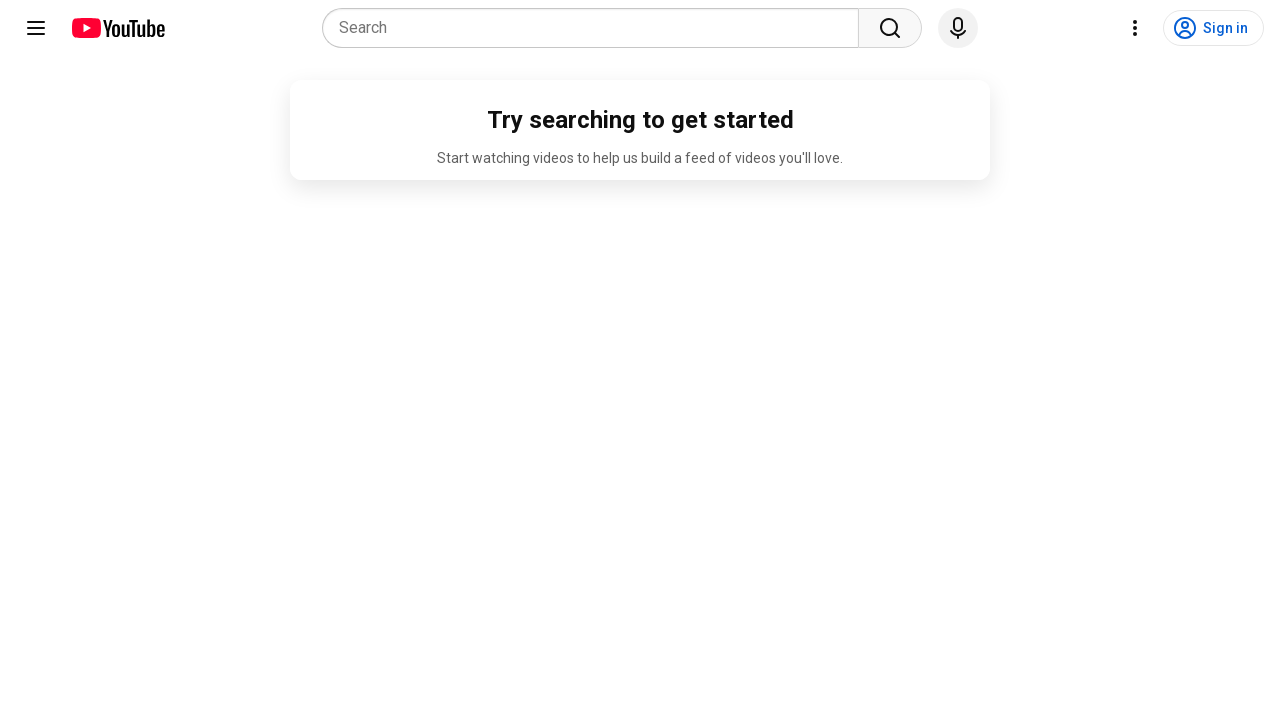